Tests jQuery UI custom dropdowns by selecting "Medium" from speed dropdown and "2" from number dropdown, verifying the selections

Starting URL: https://jqueryui.com/resources/demos/selectmenu/default.html

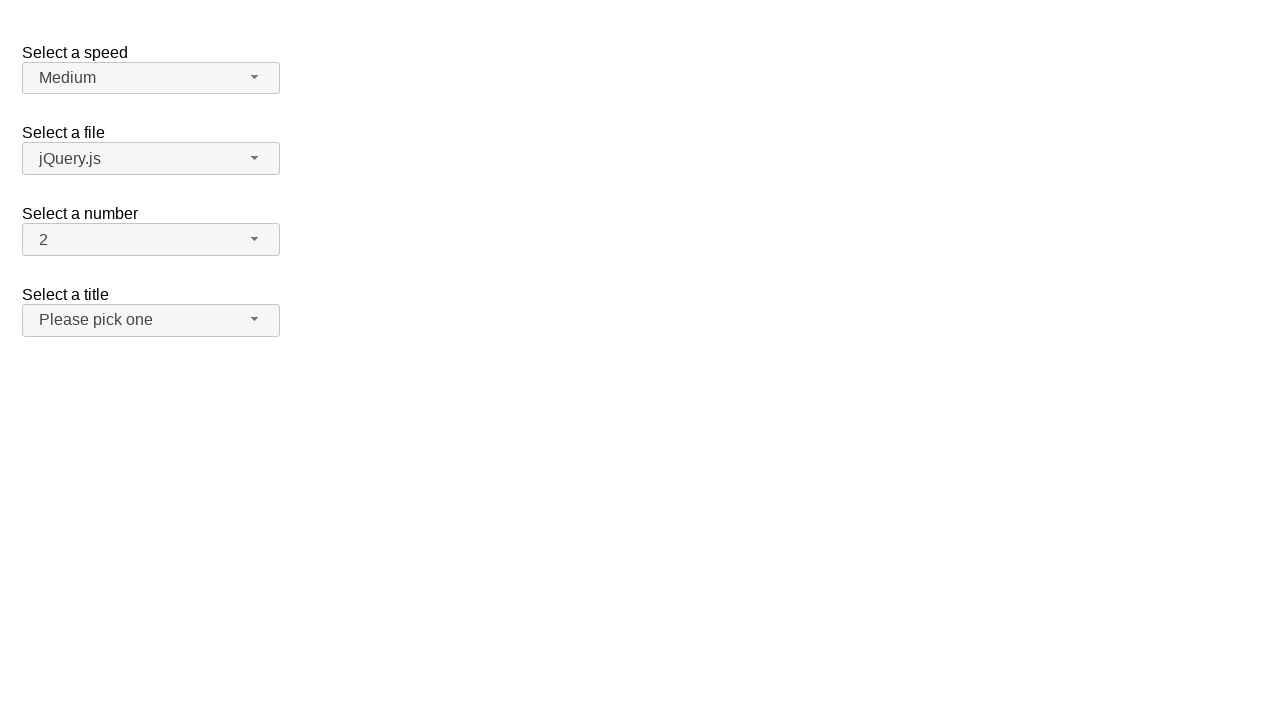

Clicked speed dropdown button to open menu at (151, 78) on span#speed-button
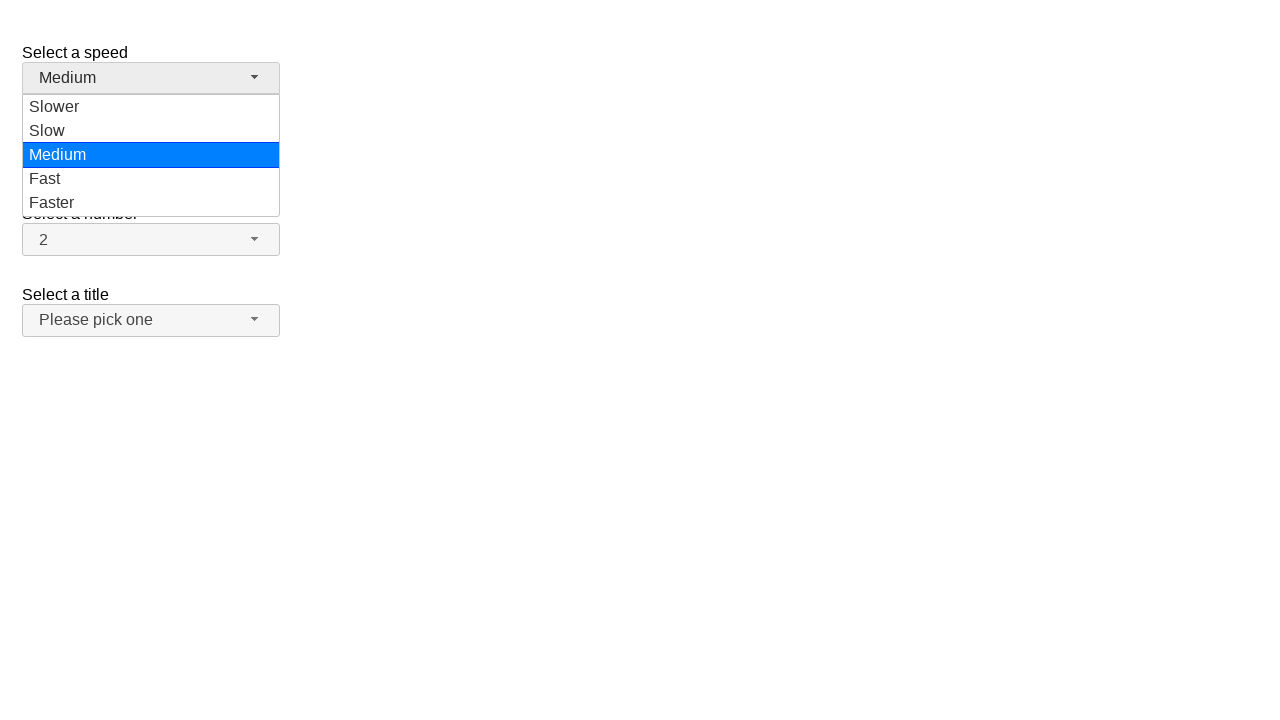

Speed dropdown menu items loaded
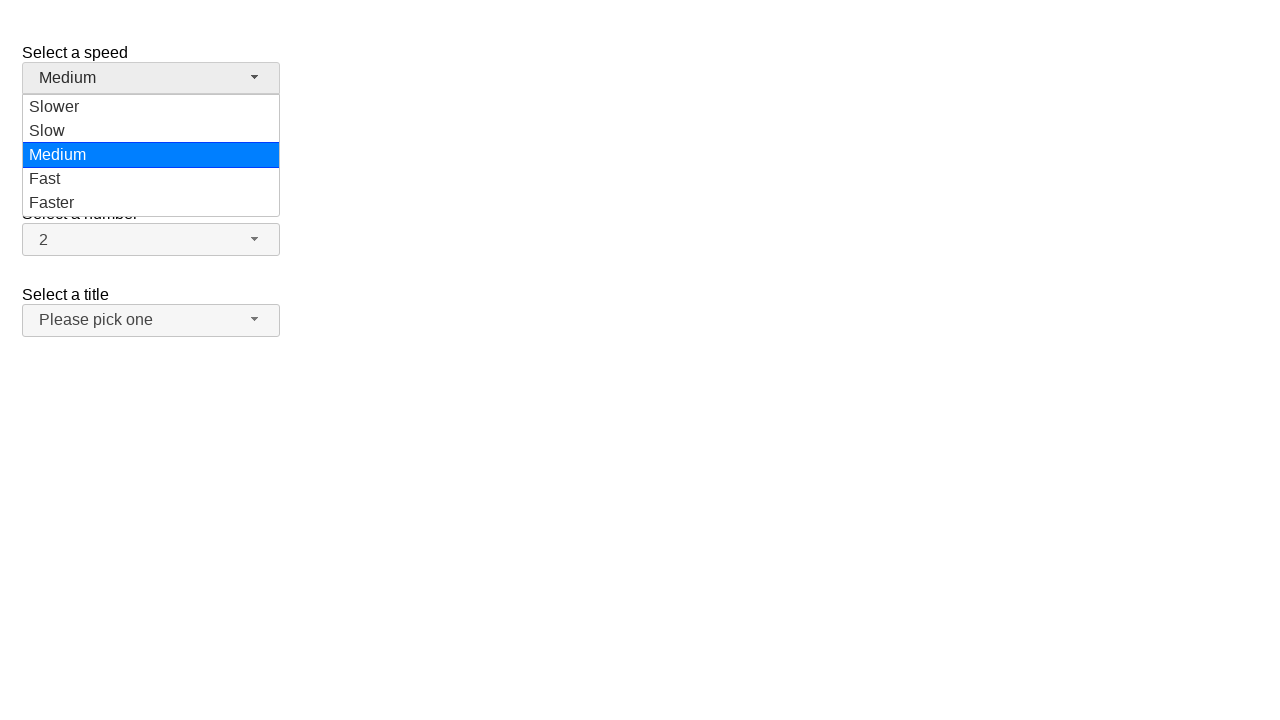

Selected 'Medium' from speed dropdown
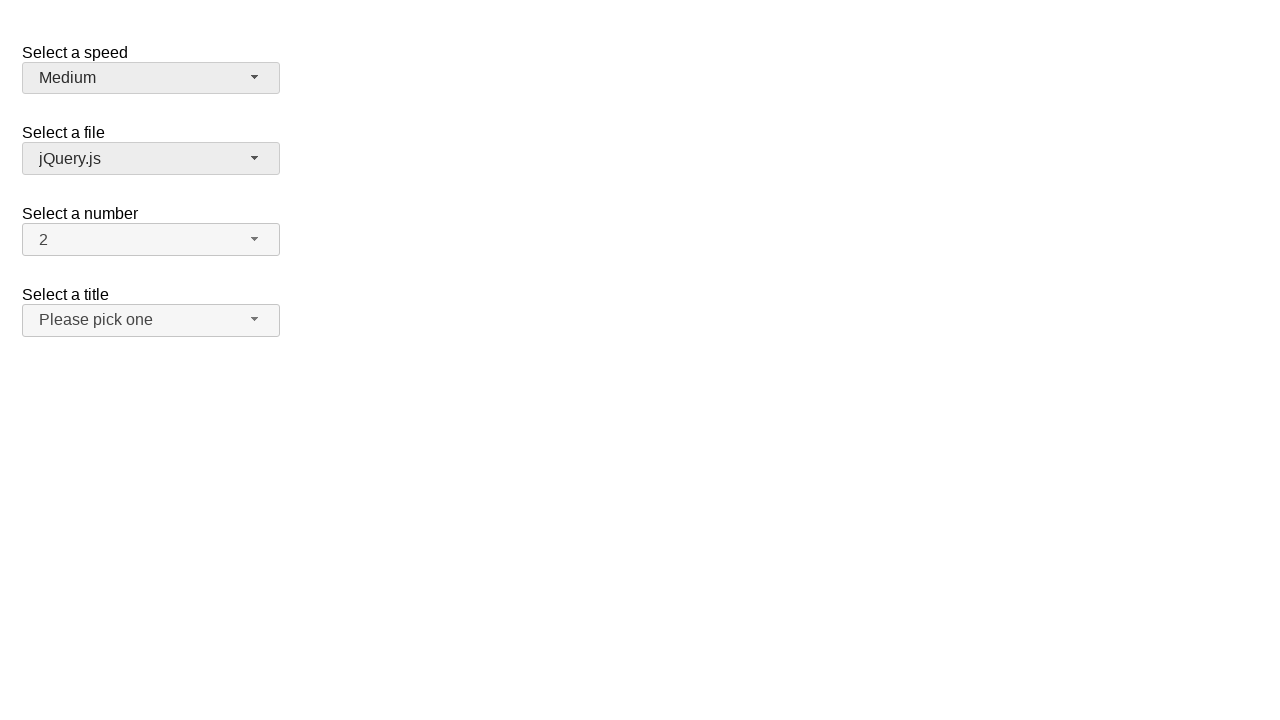

Verified 'Medium' is selected in speed dropdown
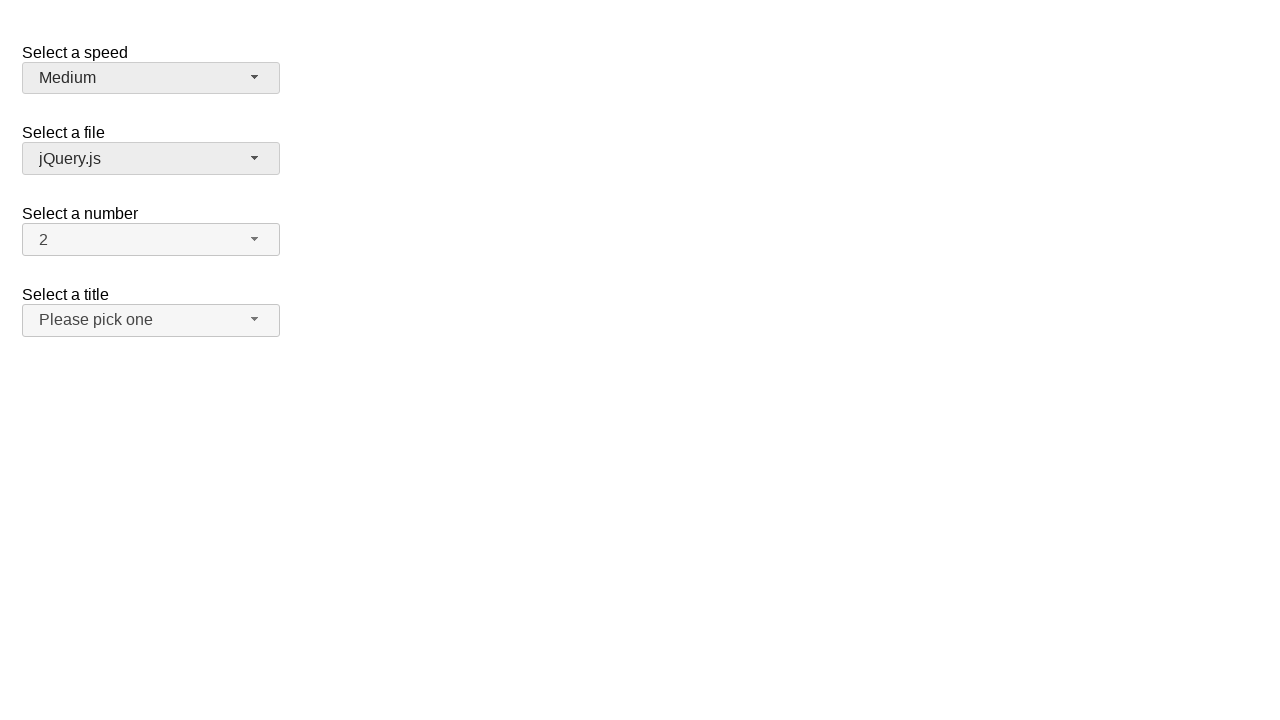

Clicked number dropdown button to open menu at (151, 240) on span#number-button
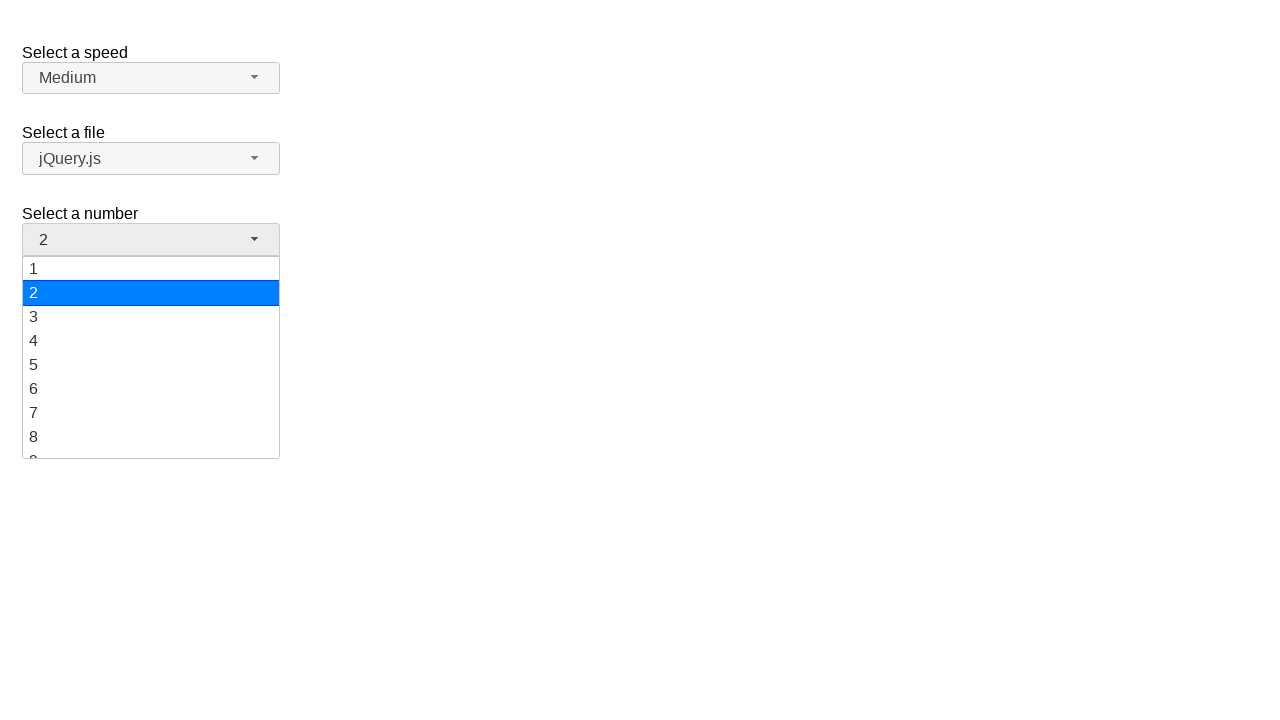

Number dropdown menu items loaded
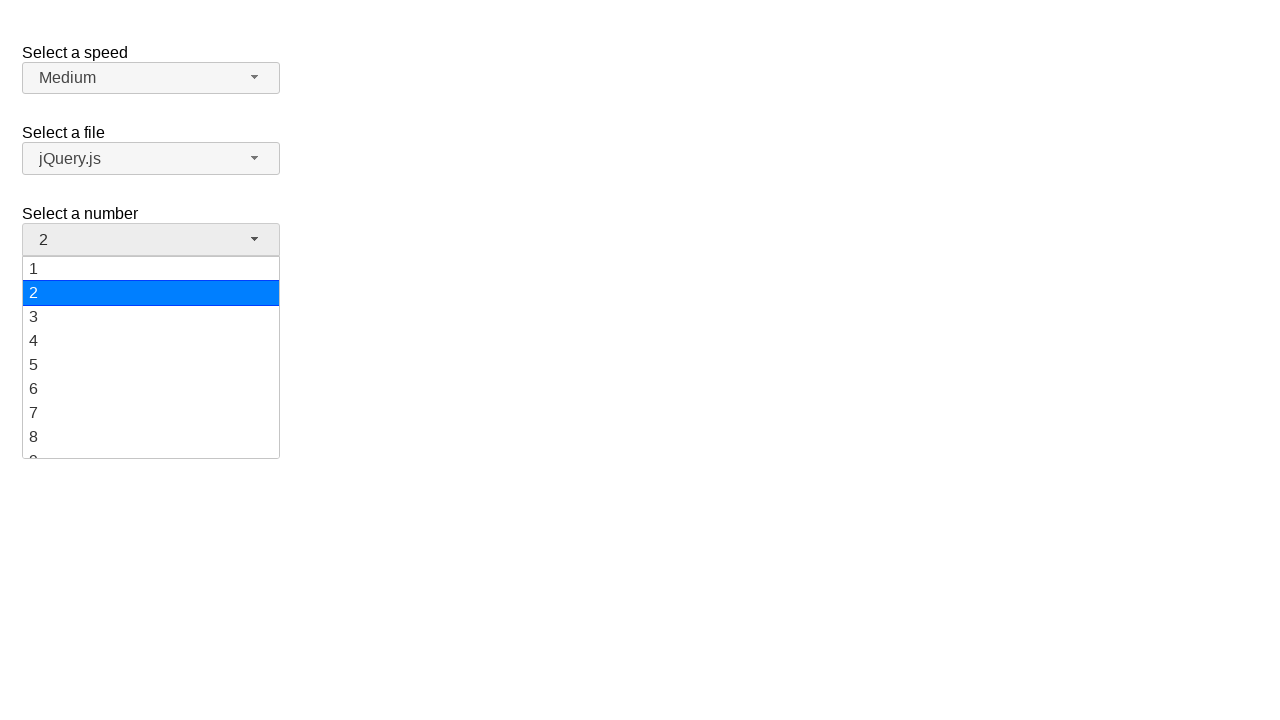

Selected '2' from number dropdown
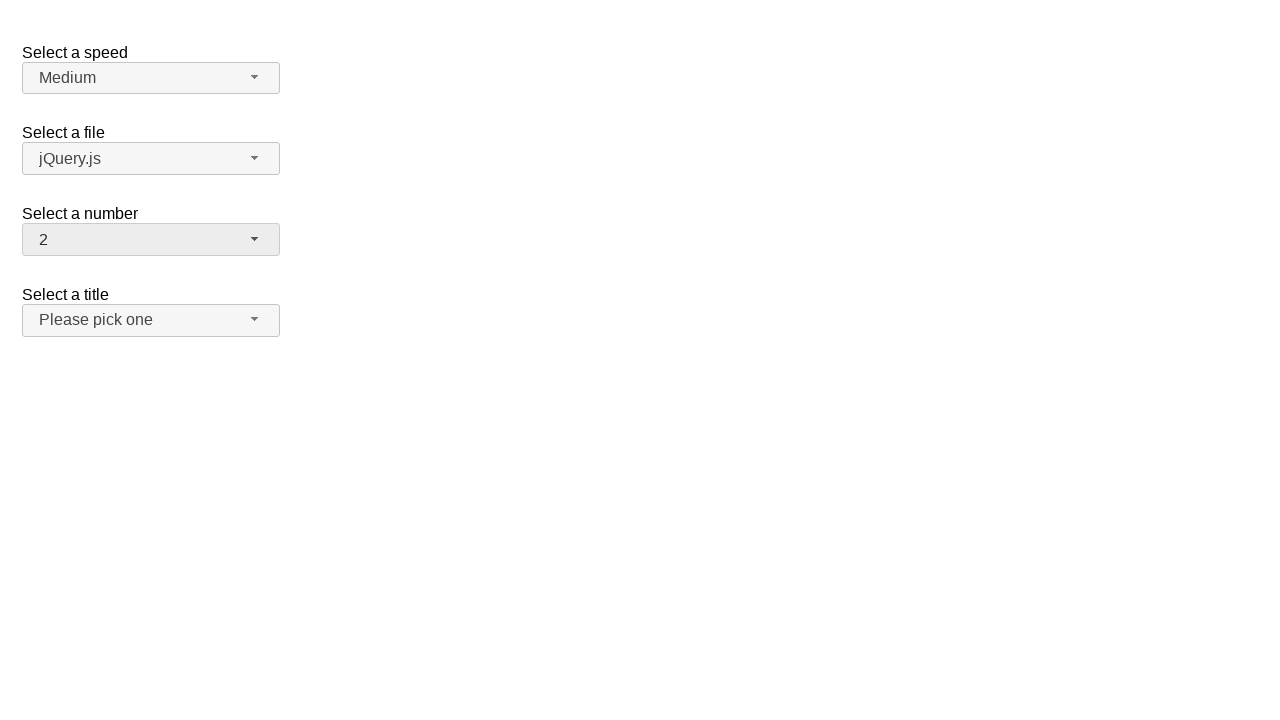

Verified '2' is selected in number dropdown
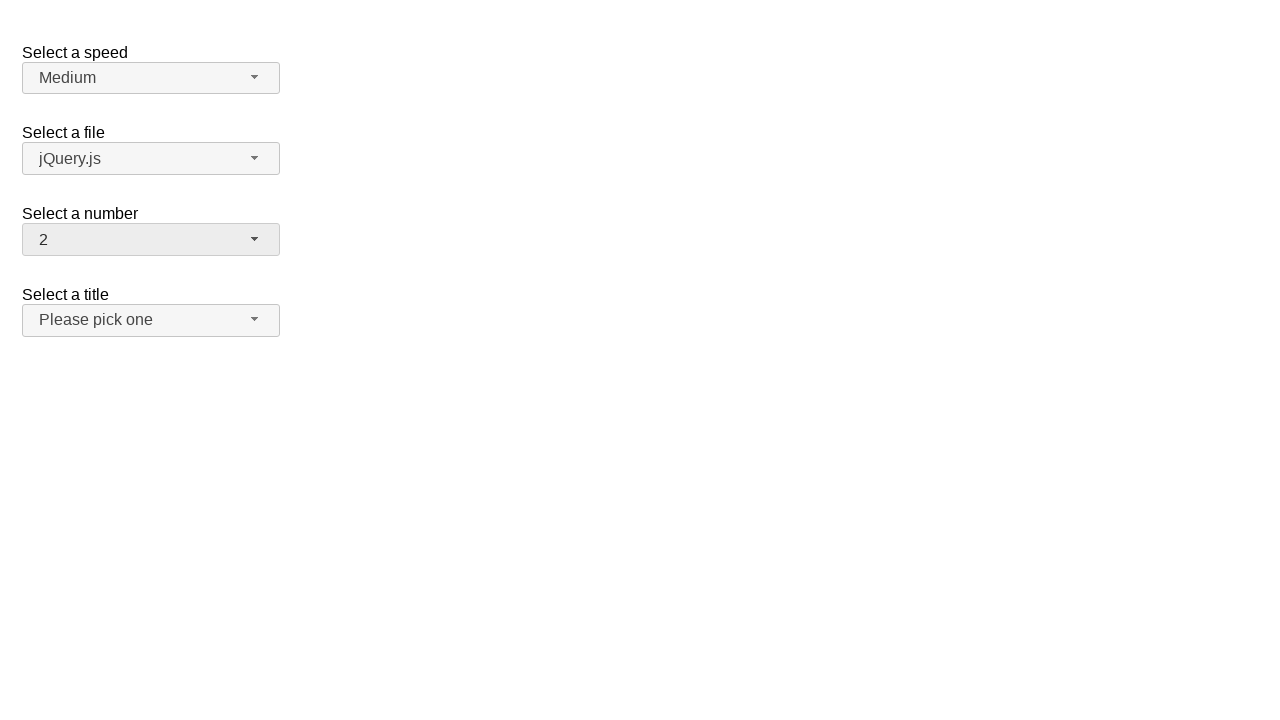

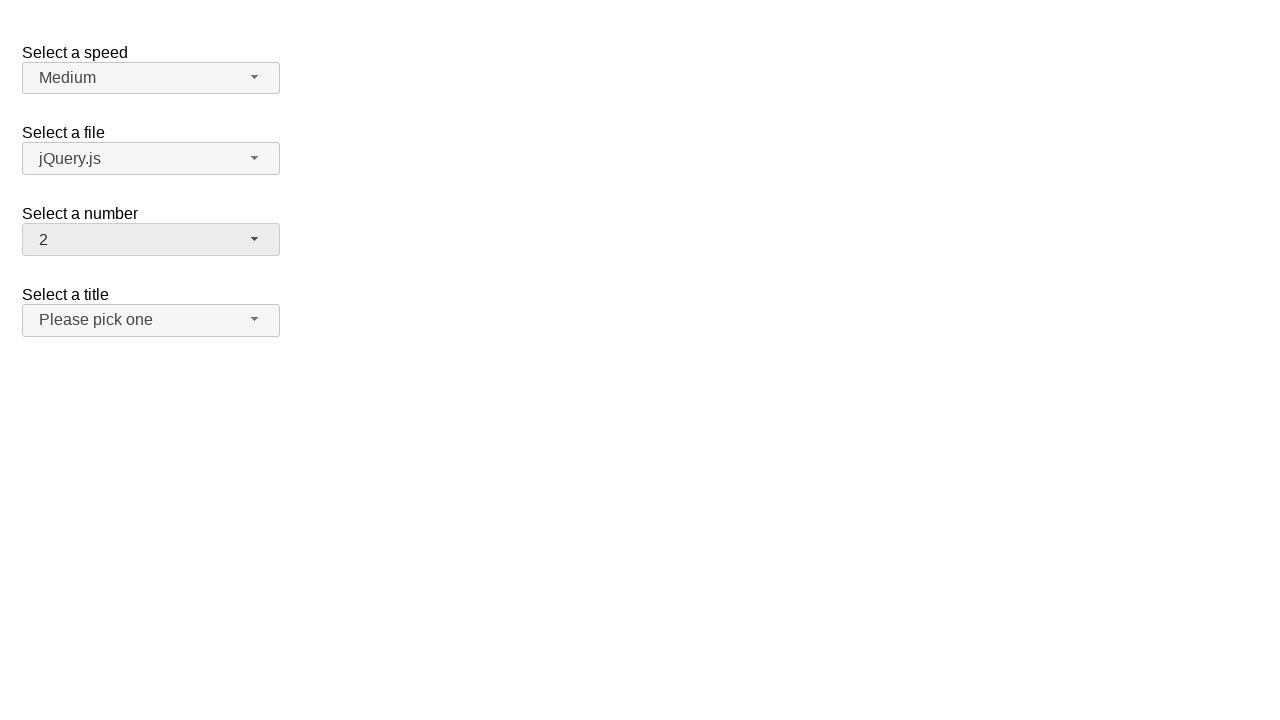